Tests range slider interaction using mouse drag to change the slider value

Starting URL: https://www.selenium.dev/selenium/web/web-form.html

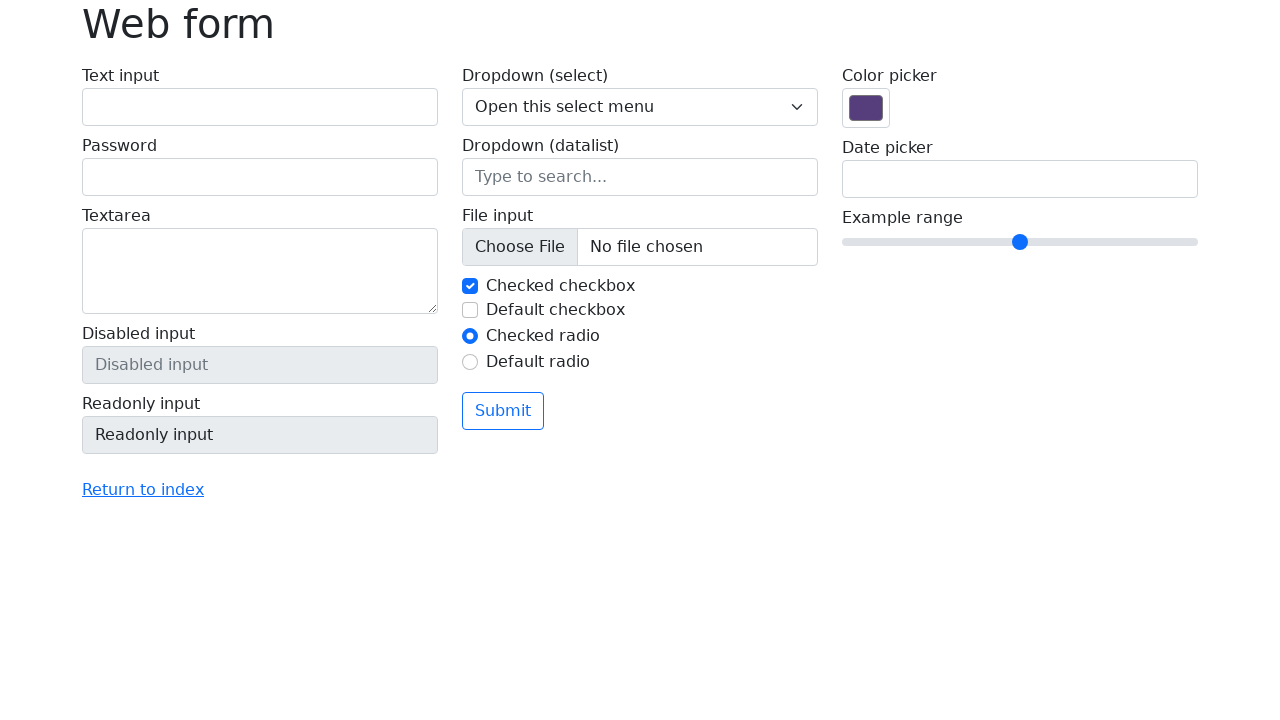

Located range slider element
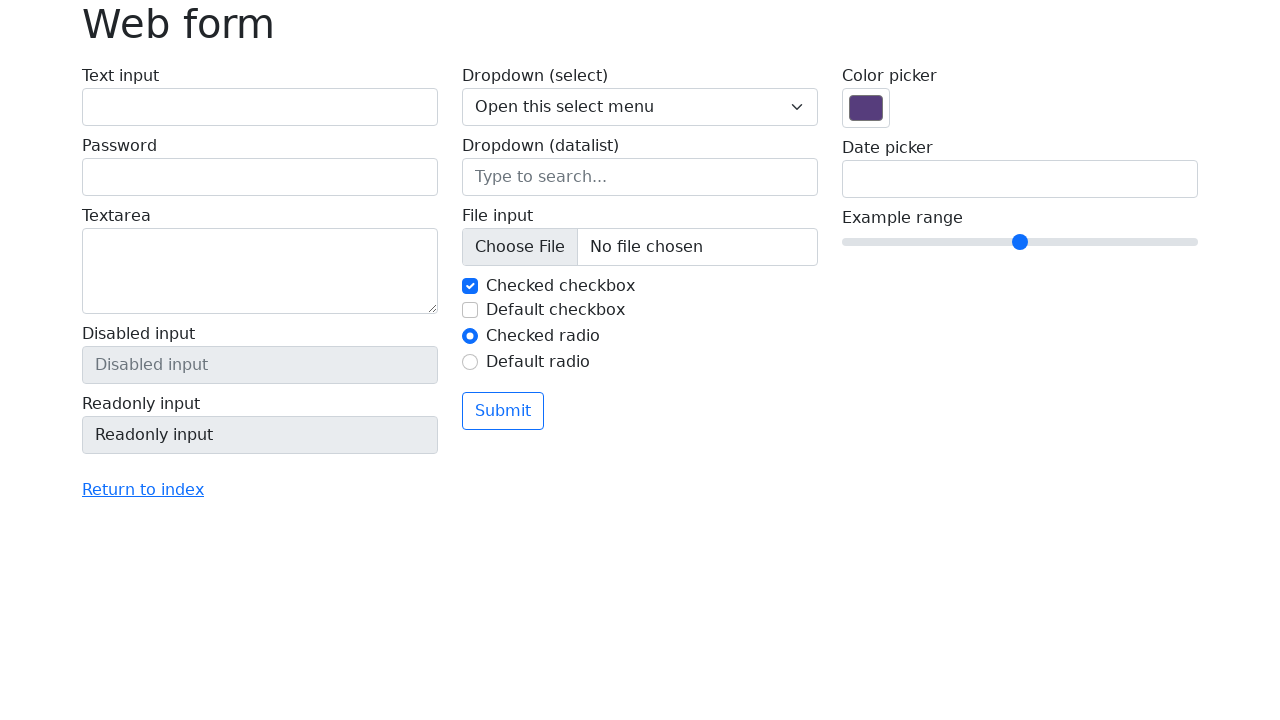

Retrieved bounding box of slider
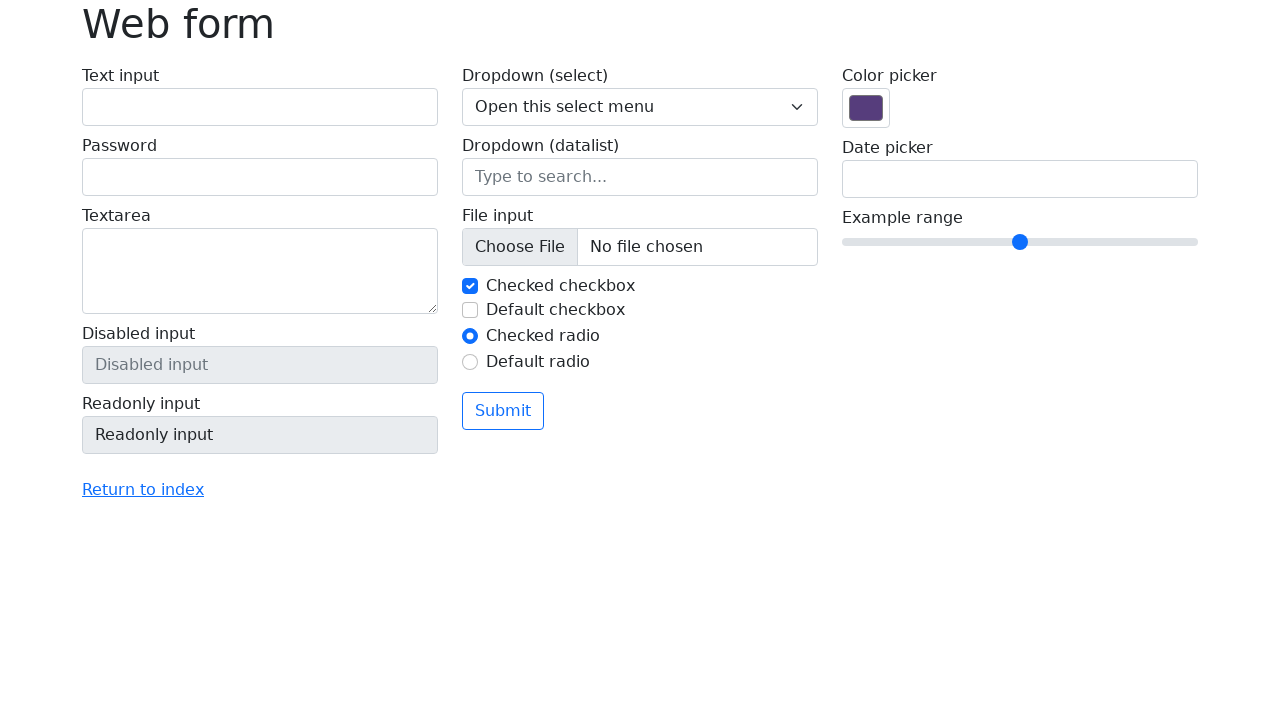

Moved mouse to center of slider at (1020, 242)
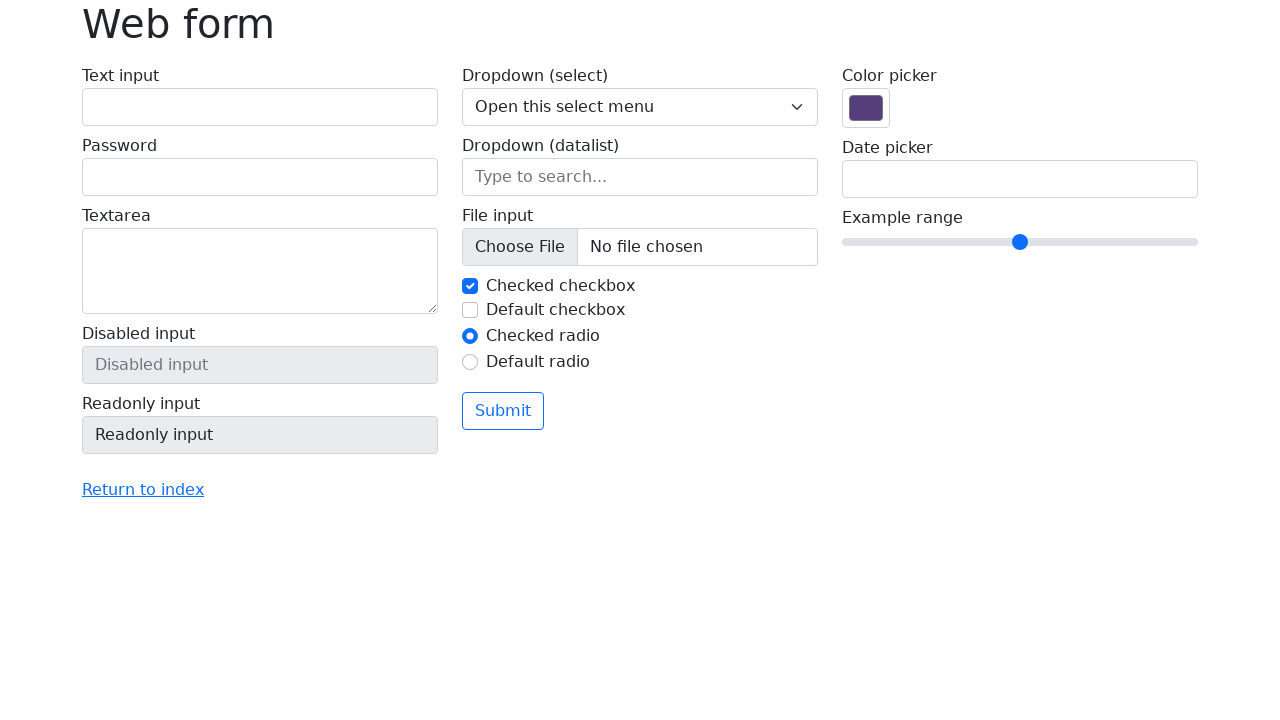

Pressed mouse button down at (1020, 242)
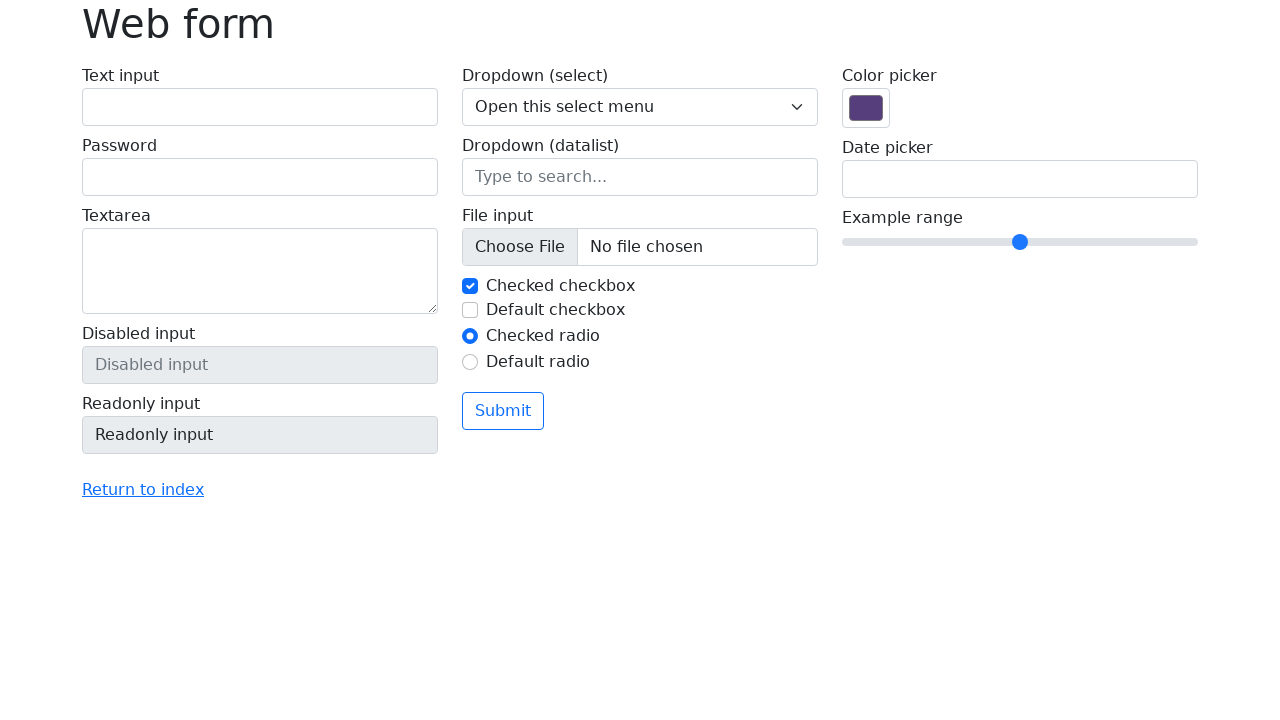

Dragged slider 50 pixels to the right at (1070, 242)
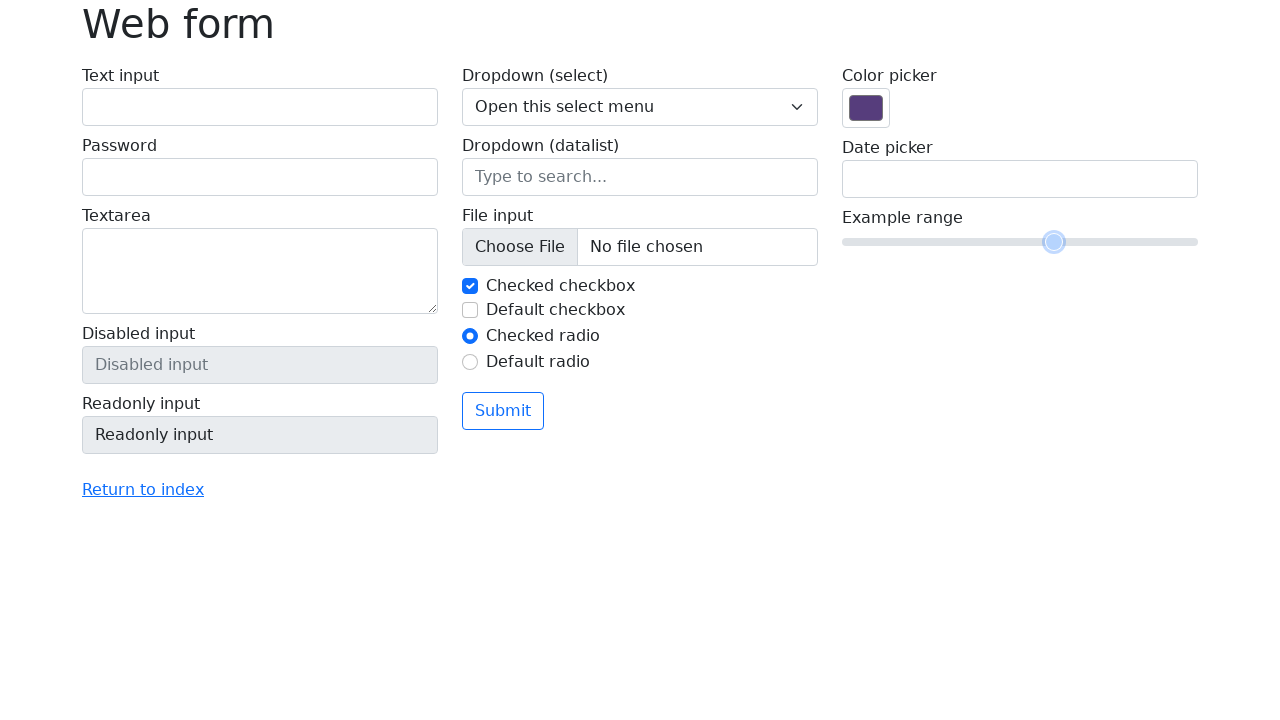

Released mouse button to complete slider drag at (1070, 242)
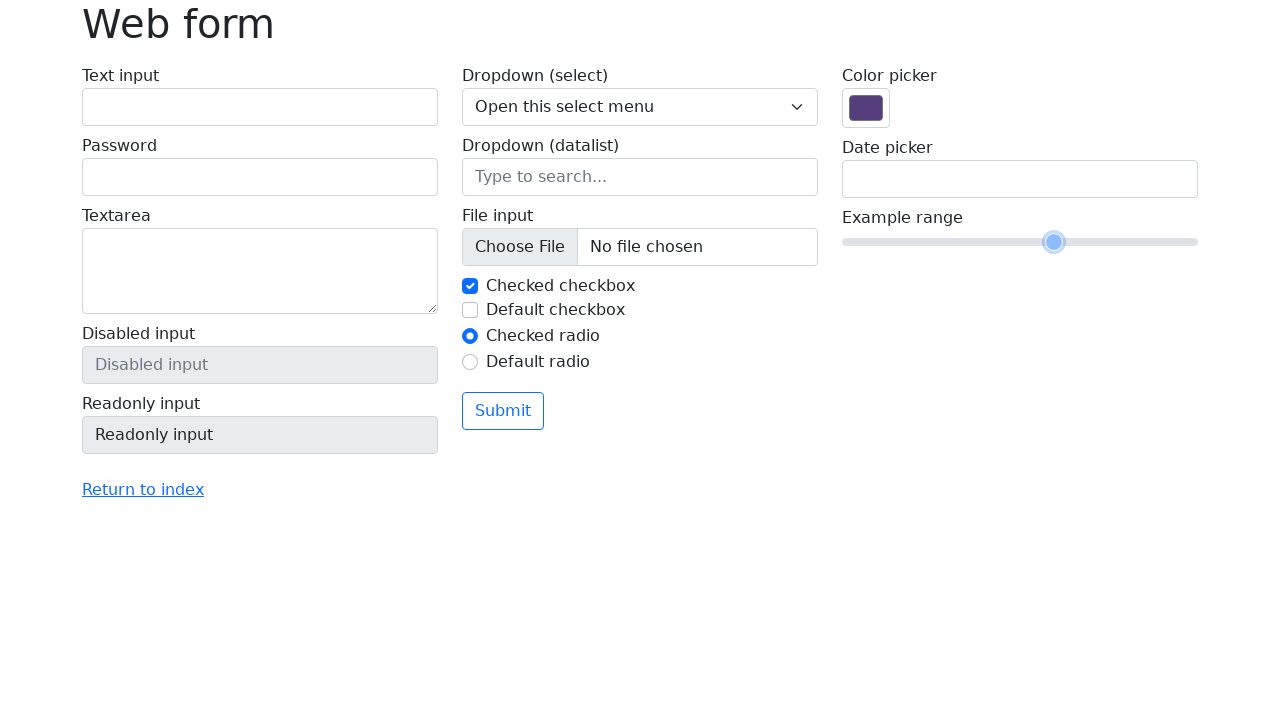

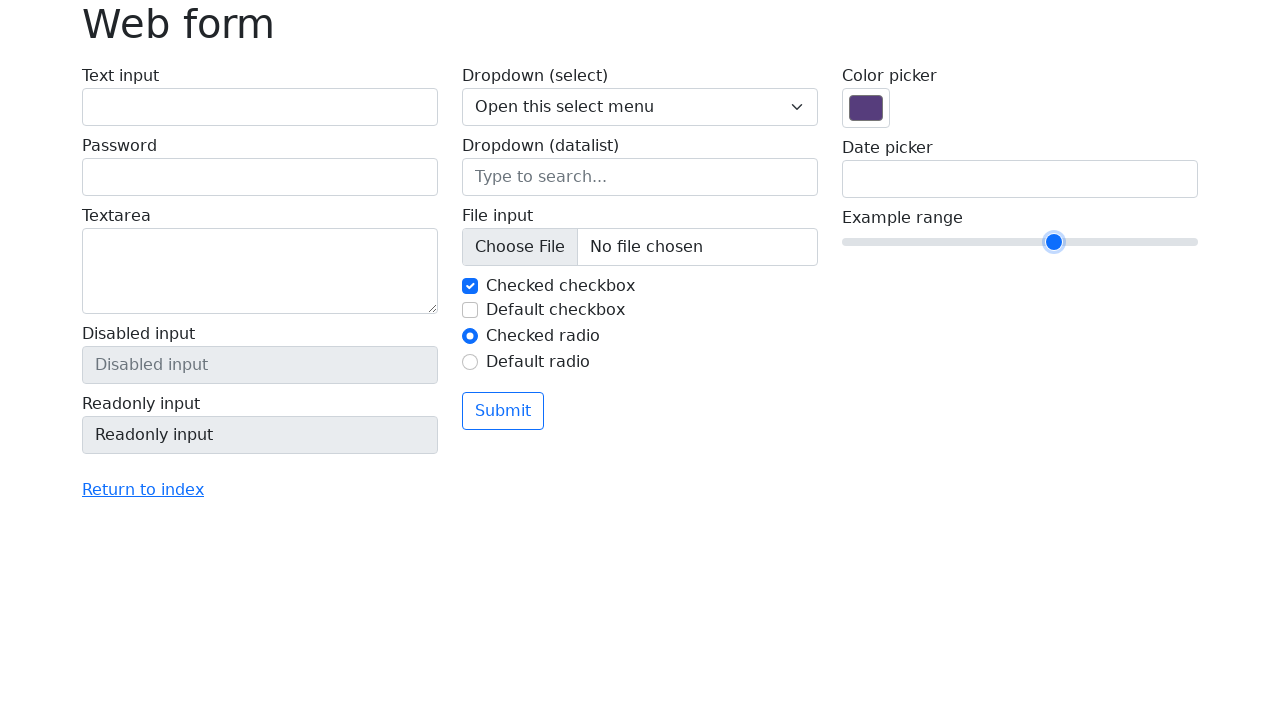